Tests dynamic click functionality by clicking a button with dynamic ID and verifying the confirmation message appears

Starting URL: https://demoqa.com/buttons

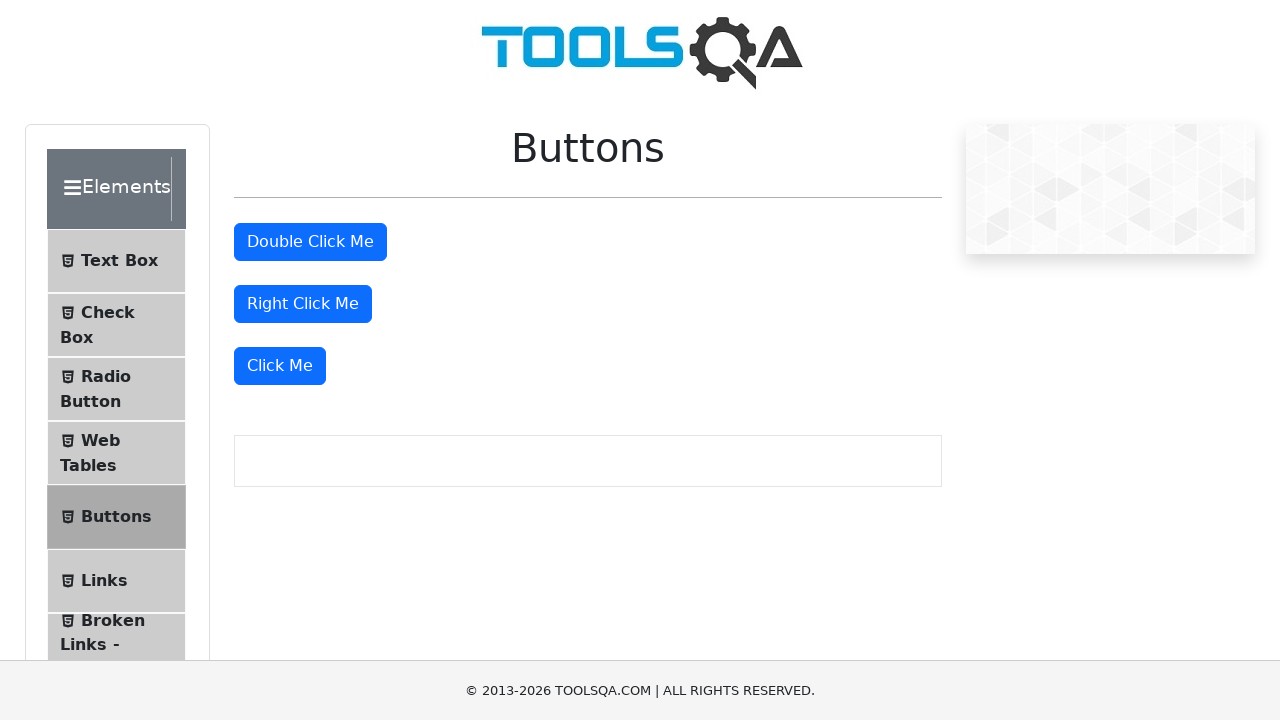

Clicked dynamic 'Click Me' button using text selector at (280, 366) on xpath=//button[text()='Click Me']
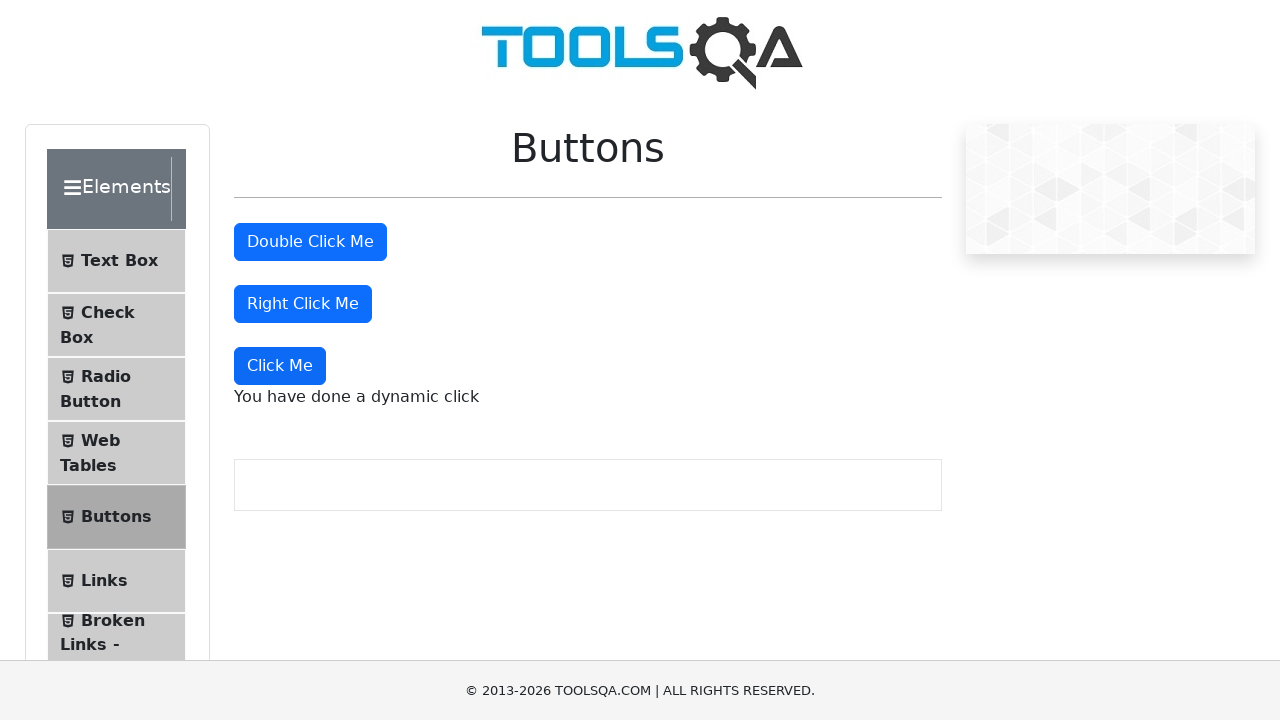

Confirmed dynamic click confirmation message appeared
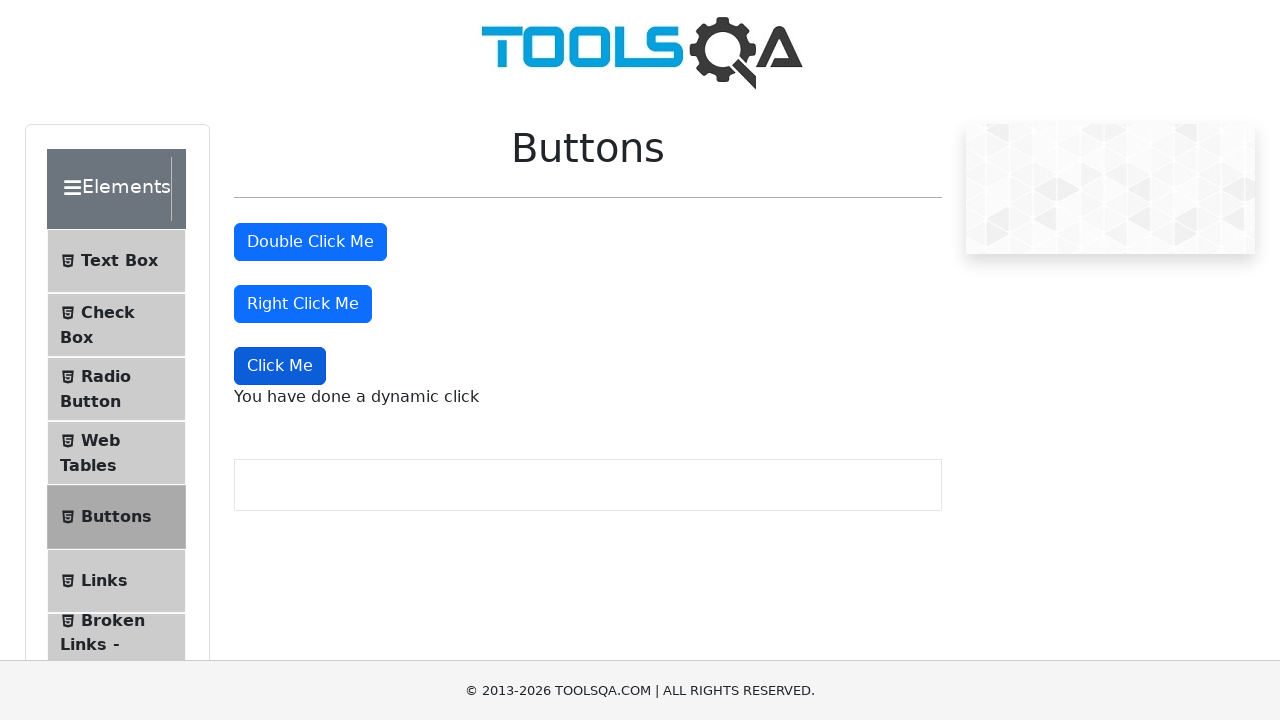

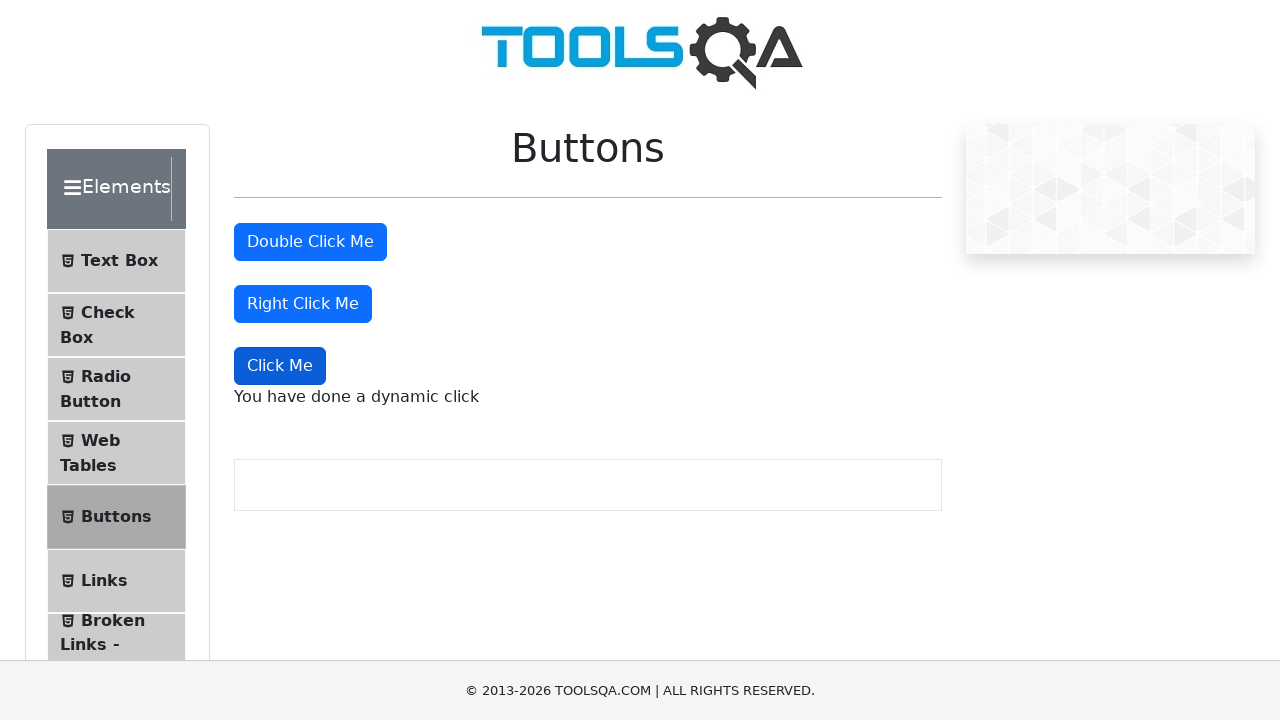